Tests various alert dialog interactions including accepting alerts, dismissing confirm dialogs, and handling modal dialogs on the Leafground practice website

Starting URL: https://www.leafground.com/alert.xhtml

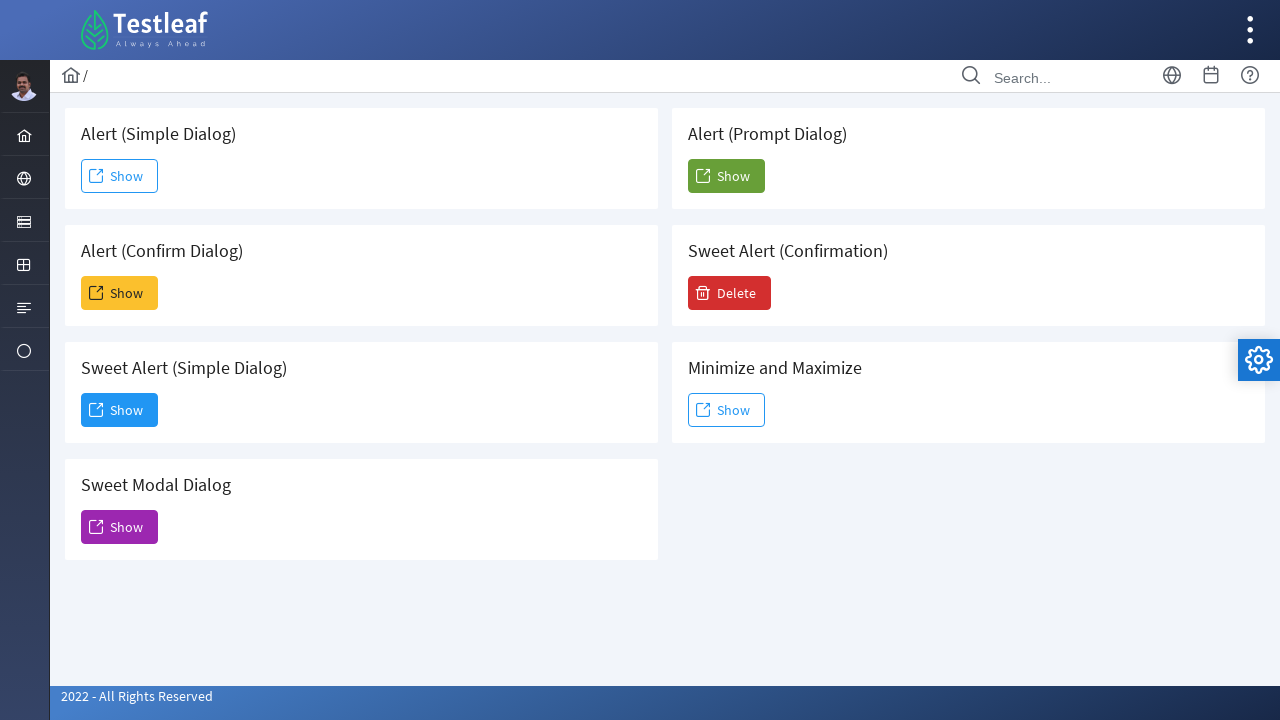

Clicked button to trigger simple alert at (120, 176) on #j_idt88\:j_idt91
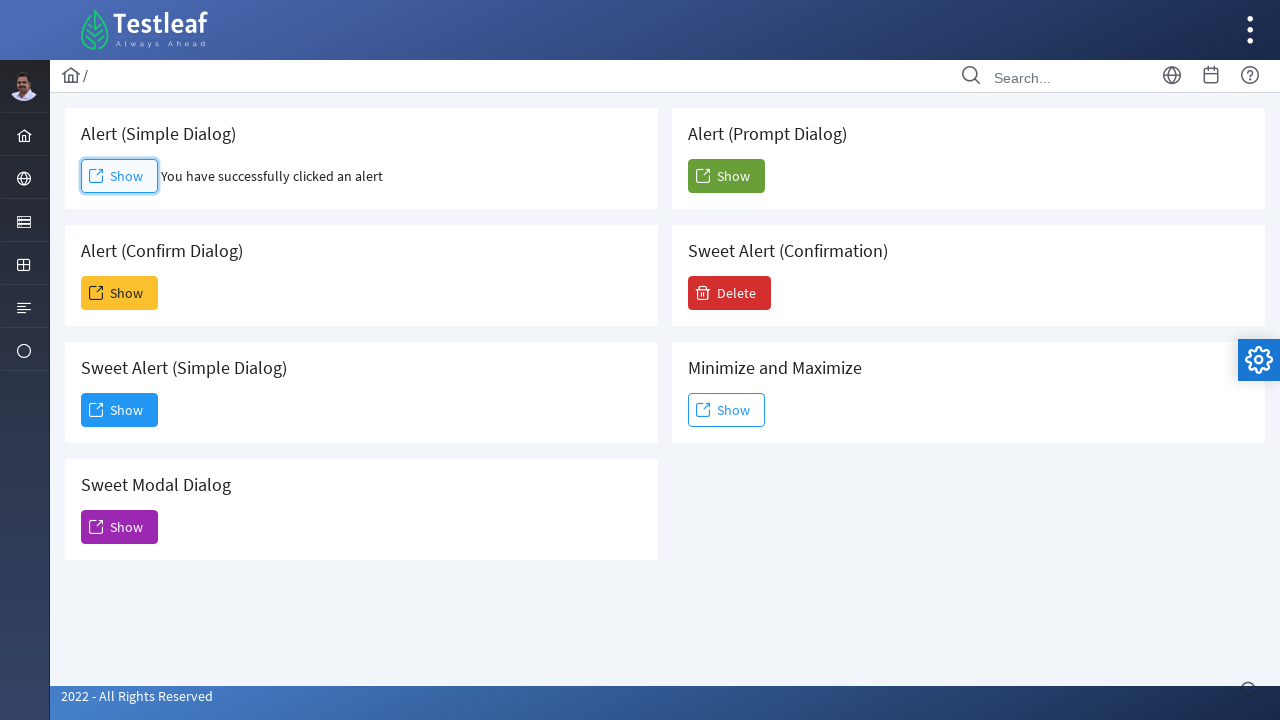

Set up dialog handler to accept alert
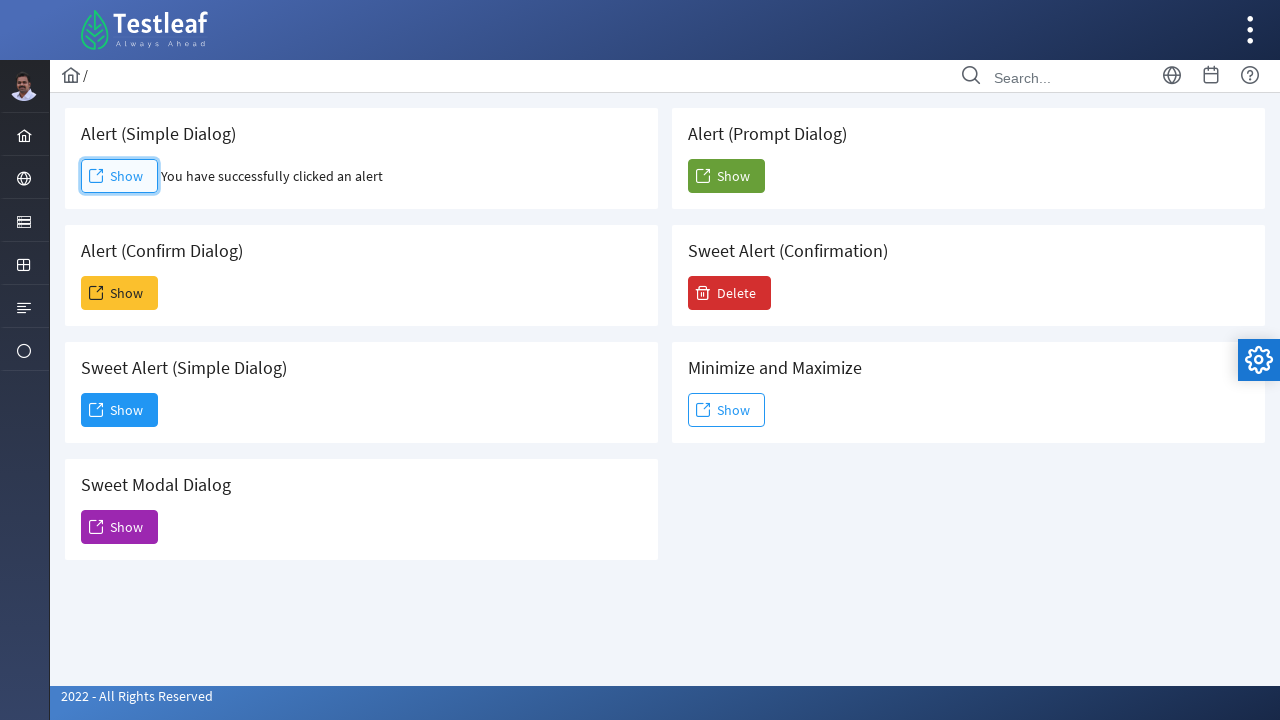

Clicked button to trigger confirm dialog at (120, 293) on xpath=//*[@id="j_idt88:j_idt93"]/span[2]
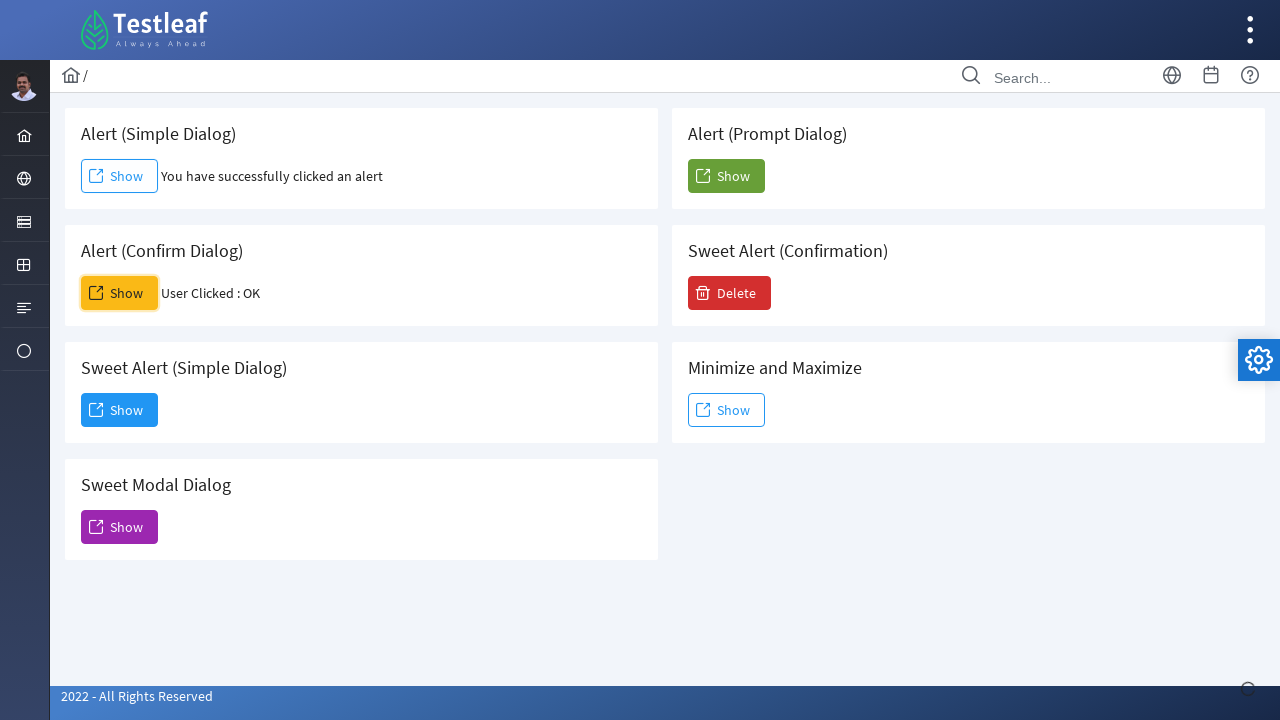

Set up dialog handler to dismiss confirm dialog
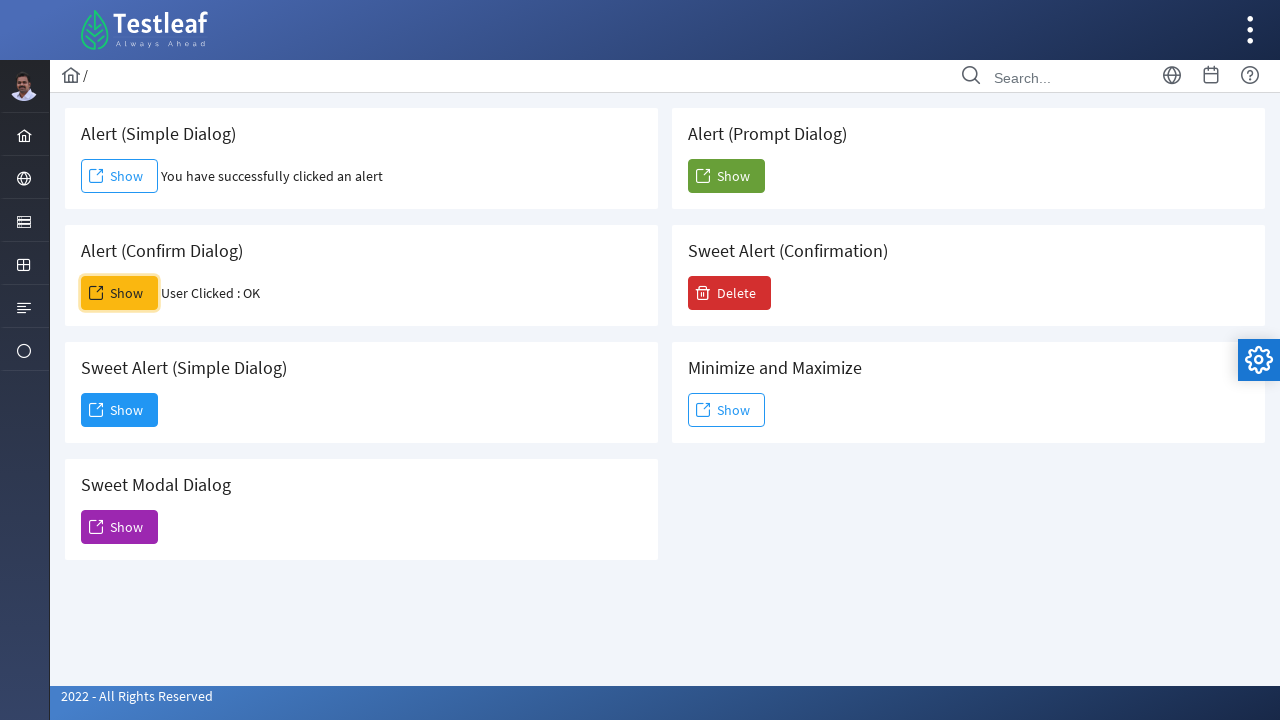

Clicked button to trigger custom dialog at (120, 410) on xpath=//*[@id="j_idt88:j_idt95"]/span[2]
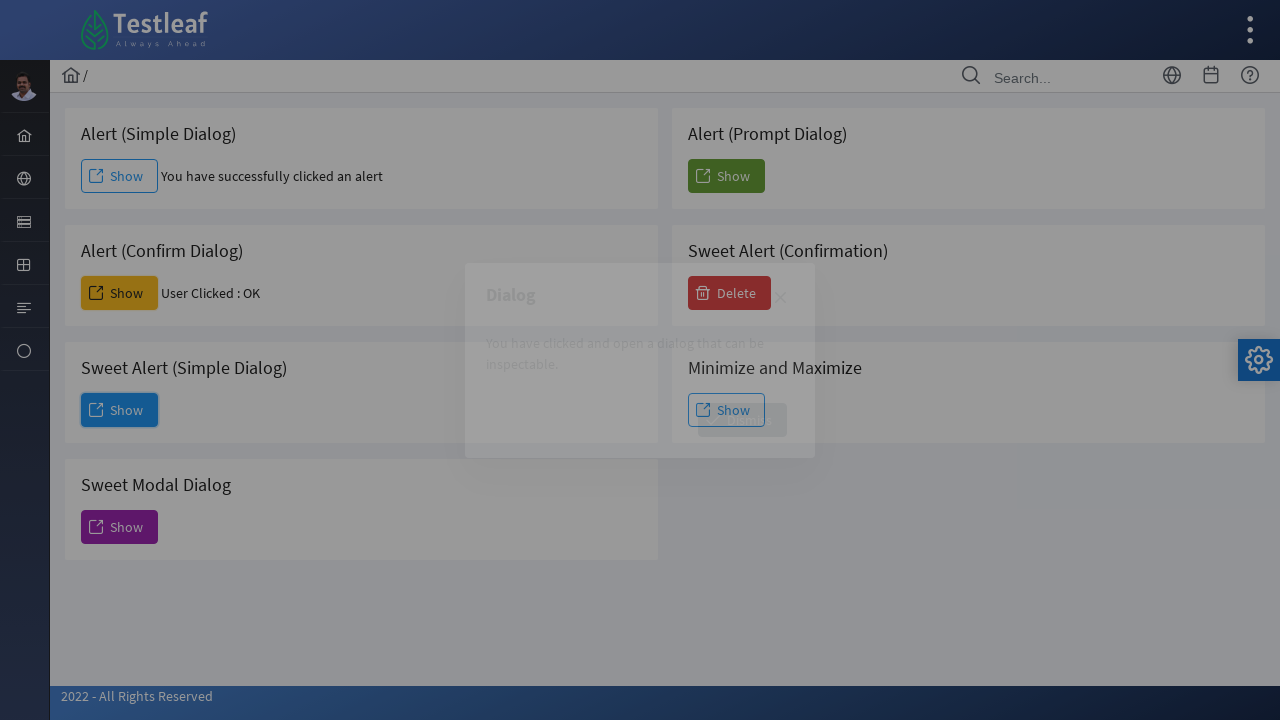

Waited for custom dialog to appear
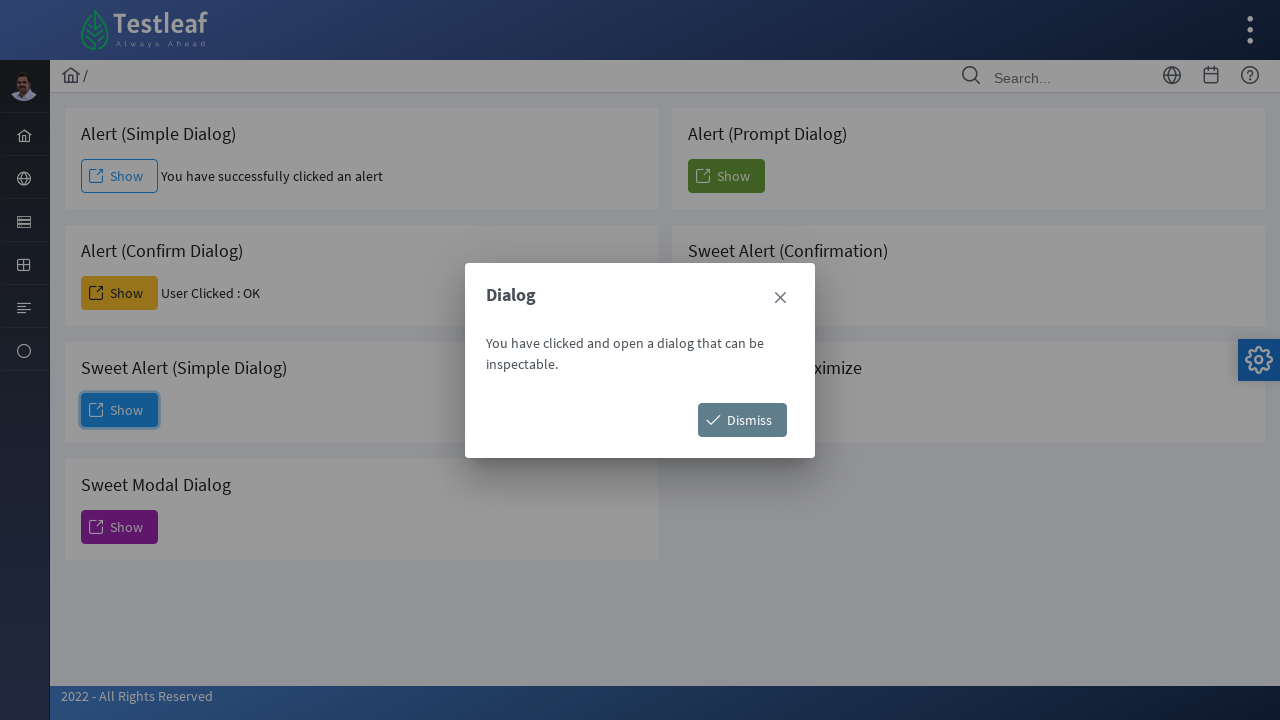

Clicked another custom dialog button at (742, 420) on xpath=//*[@id="j_idt88:j_idt98"]/span[2]
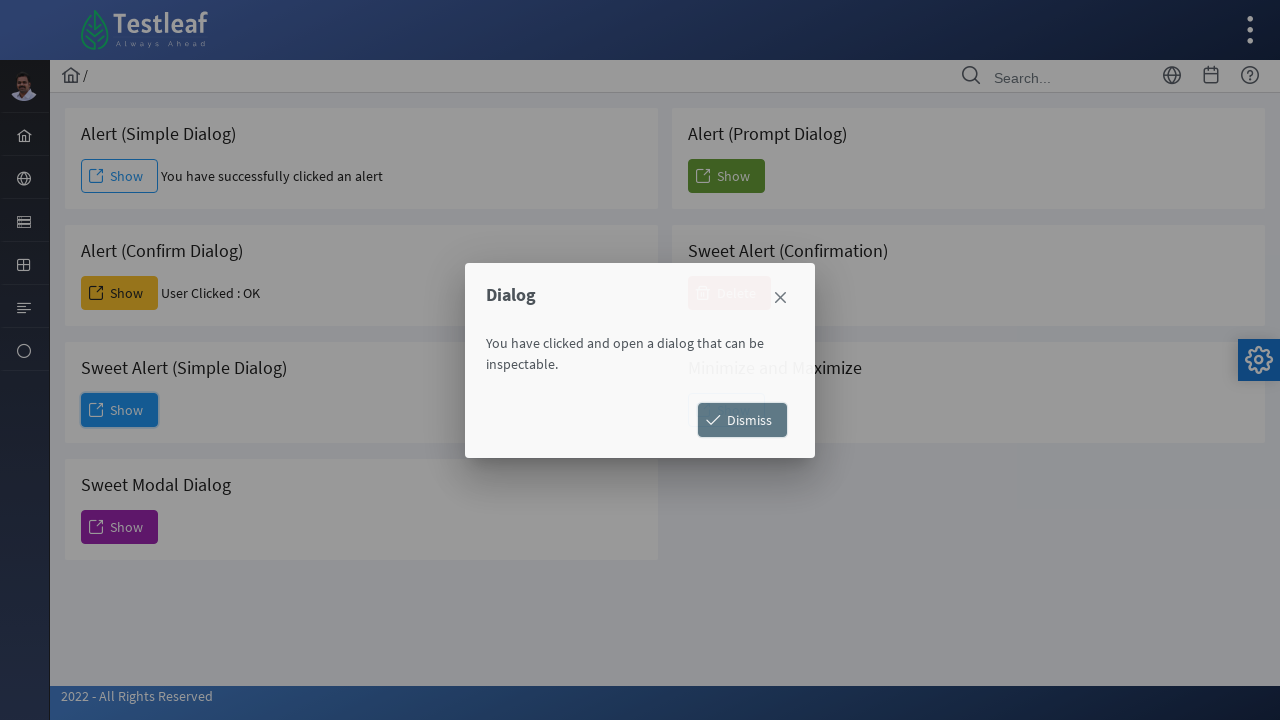

Clicked button to open modal dialog at (120, 527) on xpath=//*[@id="j_idt88:j_idt100"]/span[2]
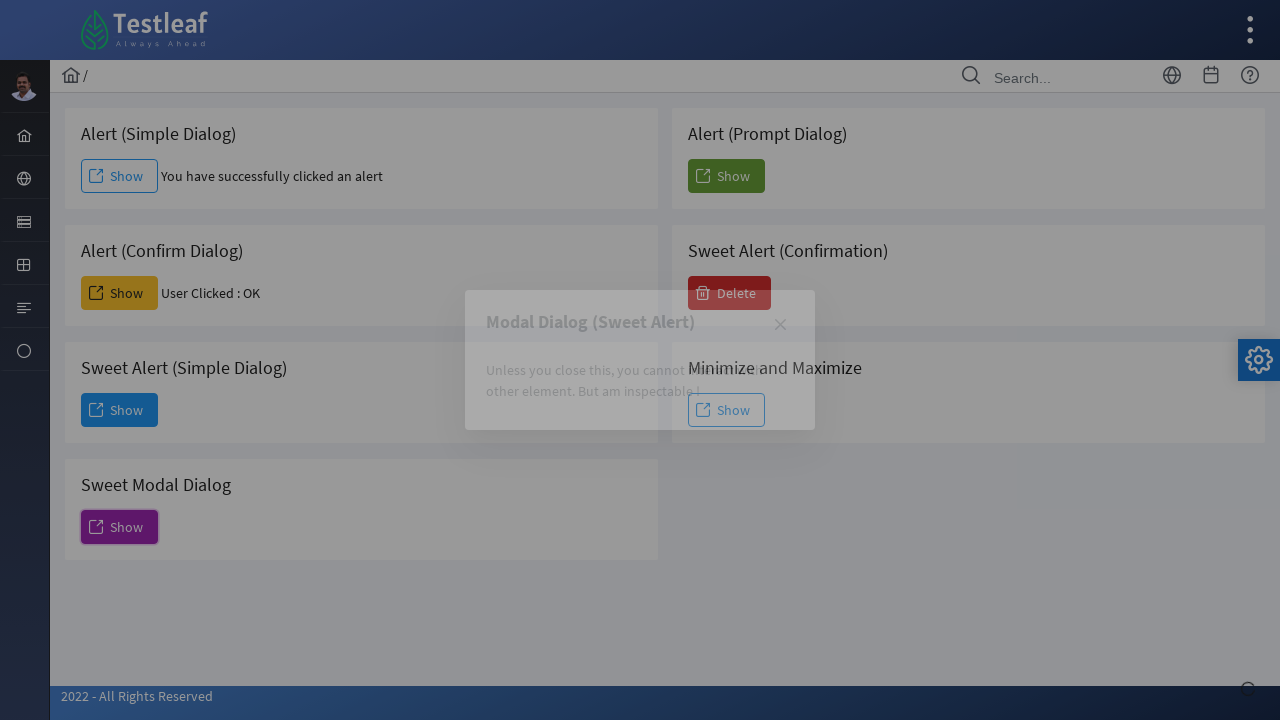

Waited for modal dialog to appear
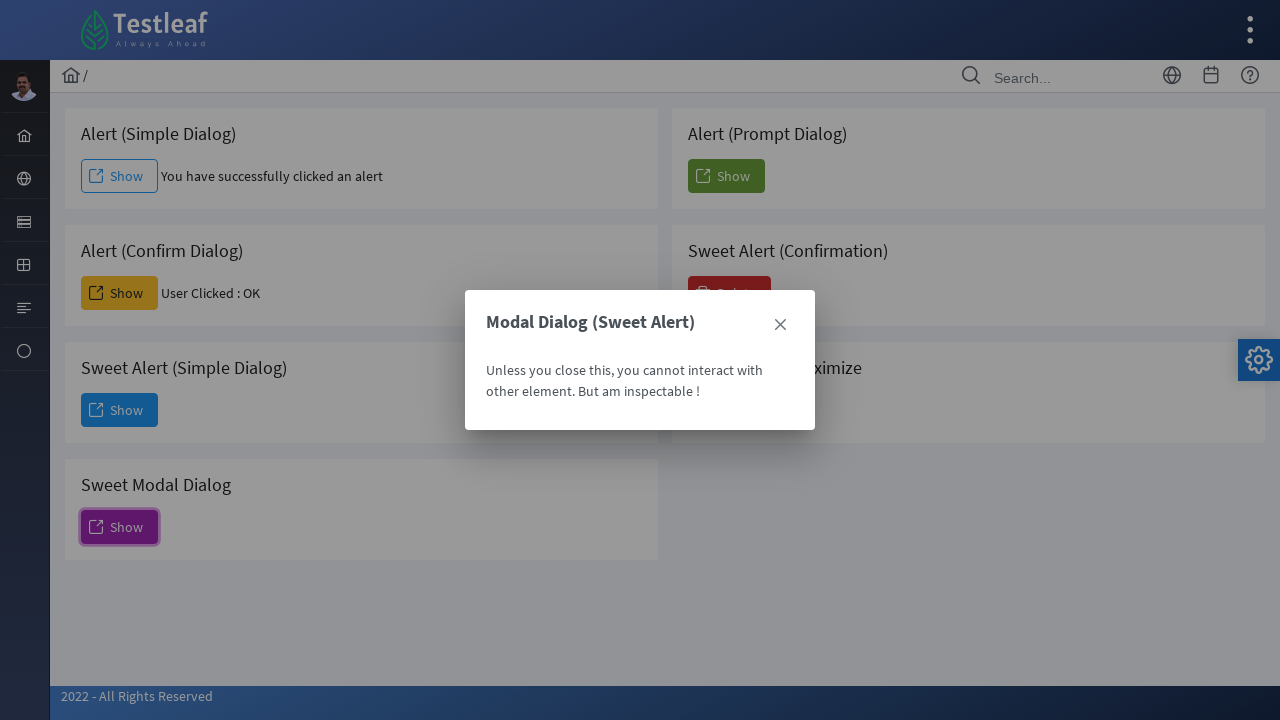

Closed modal dialog by clicking X button at (780, 325) on xpath=//*[@id="j_idt88:j_idt101"]/div[1]/a/span
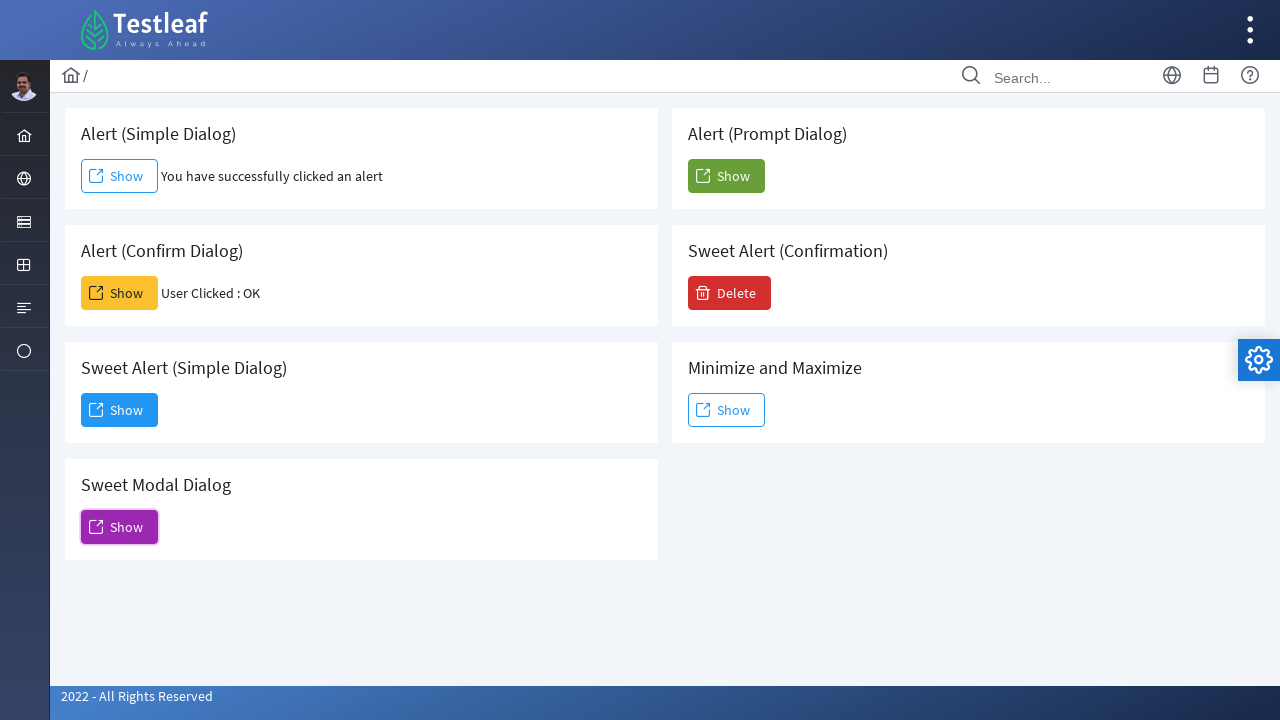

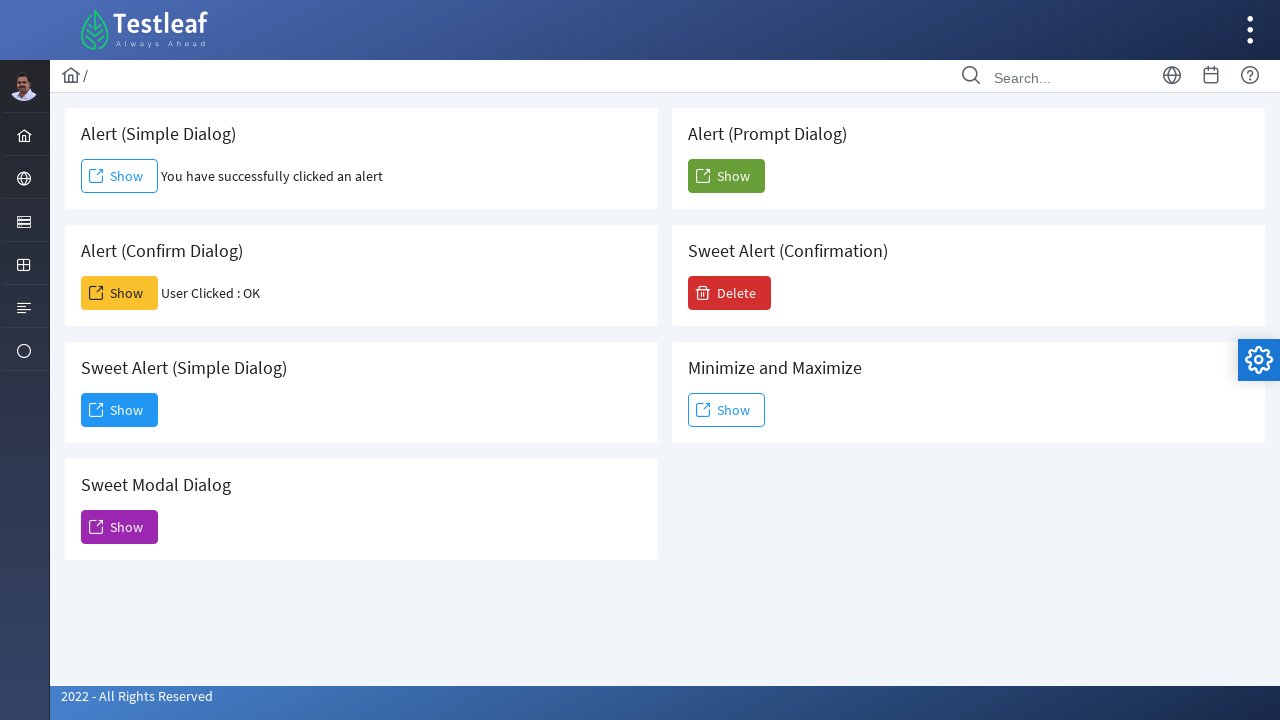